Tests the Browser Windows page by clicking the New Tab button and verifying the popup displays the expected sample page content.

Starting URL: https://demoqa.com/browser-windows

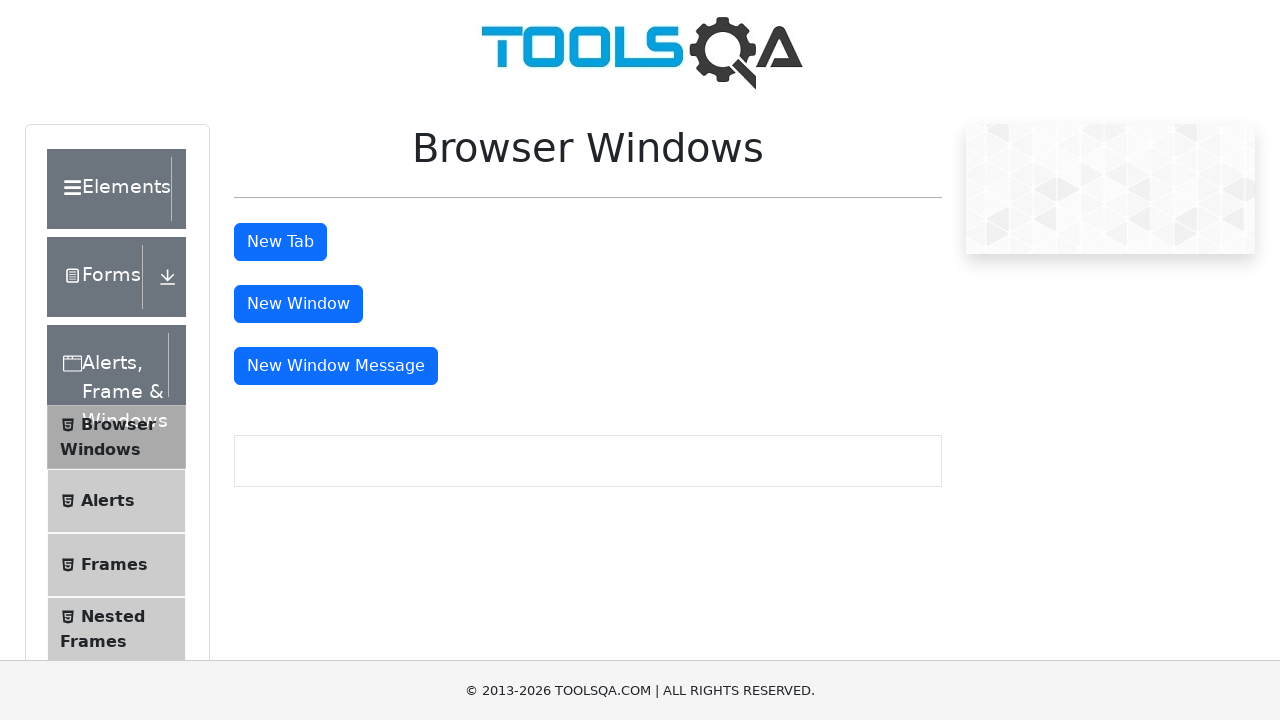

Waited for Browser Windows page to load - message window button wrapper found
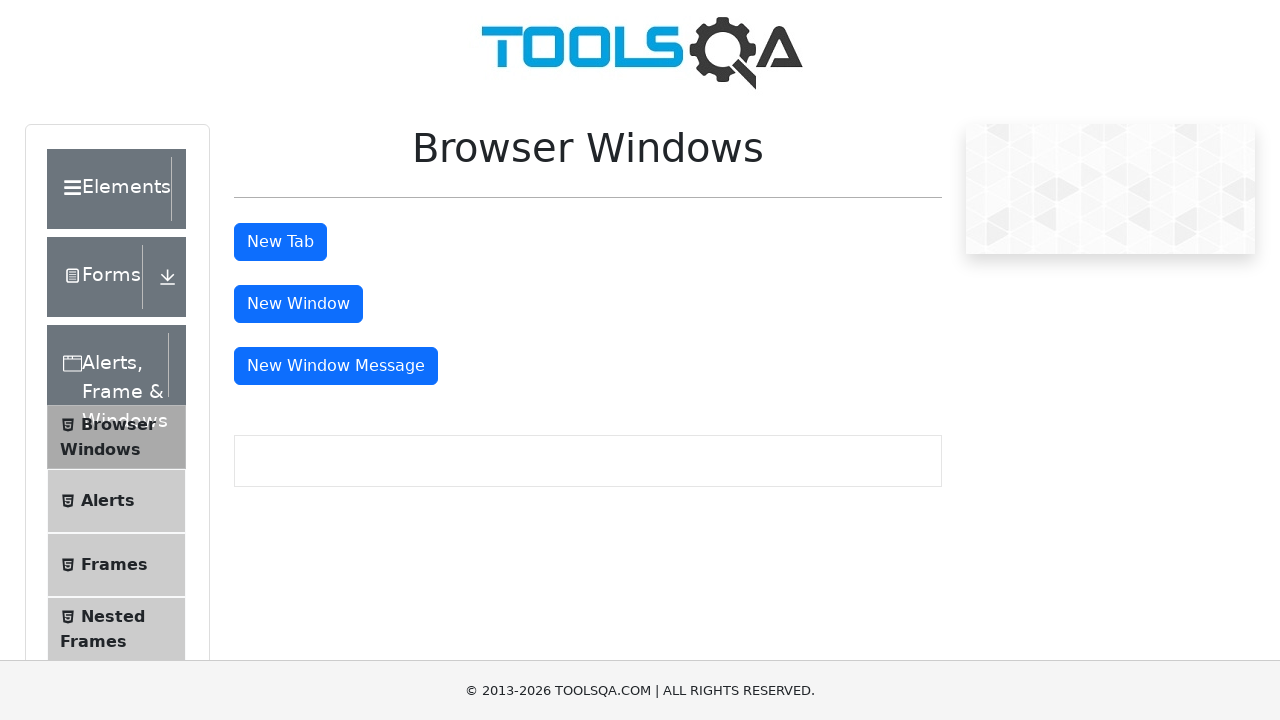

Clicked 'New Tab' button and popup window opened at (280, 242) on role=button[name='New Tab']
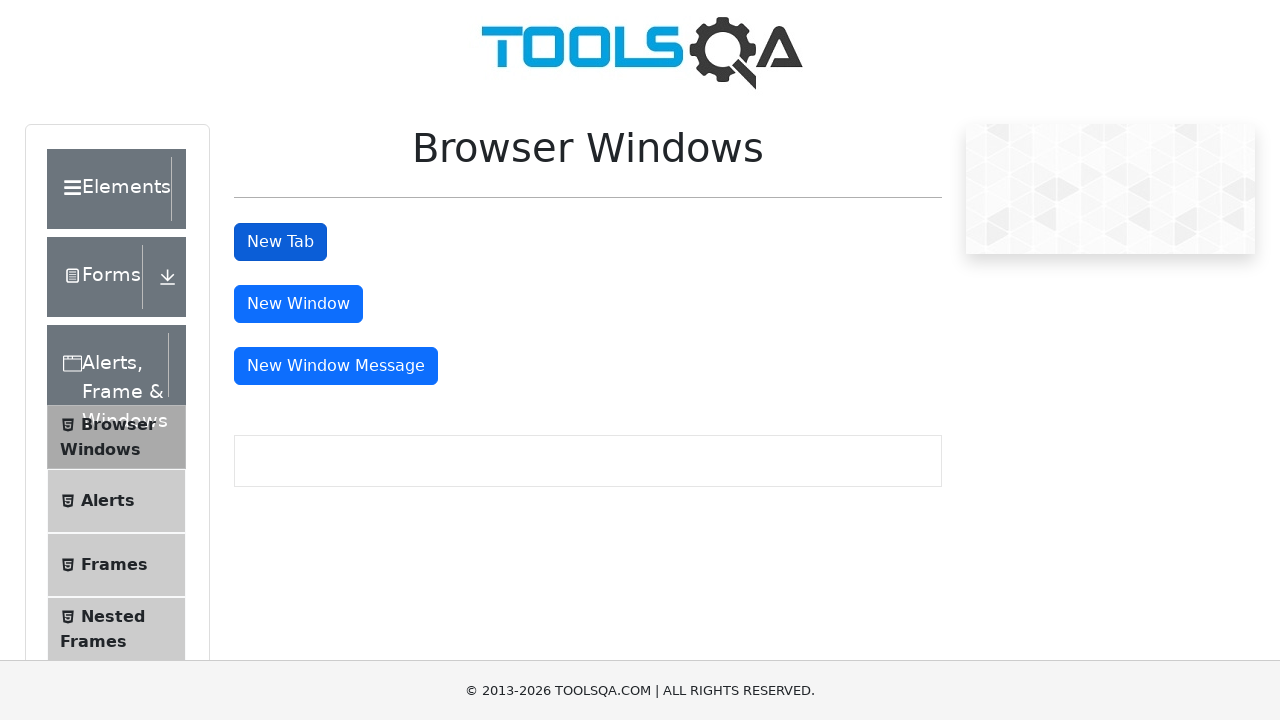

Verified popup displays expected sample page with heading 'This is a sample page'
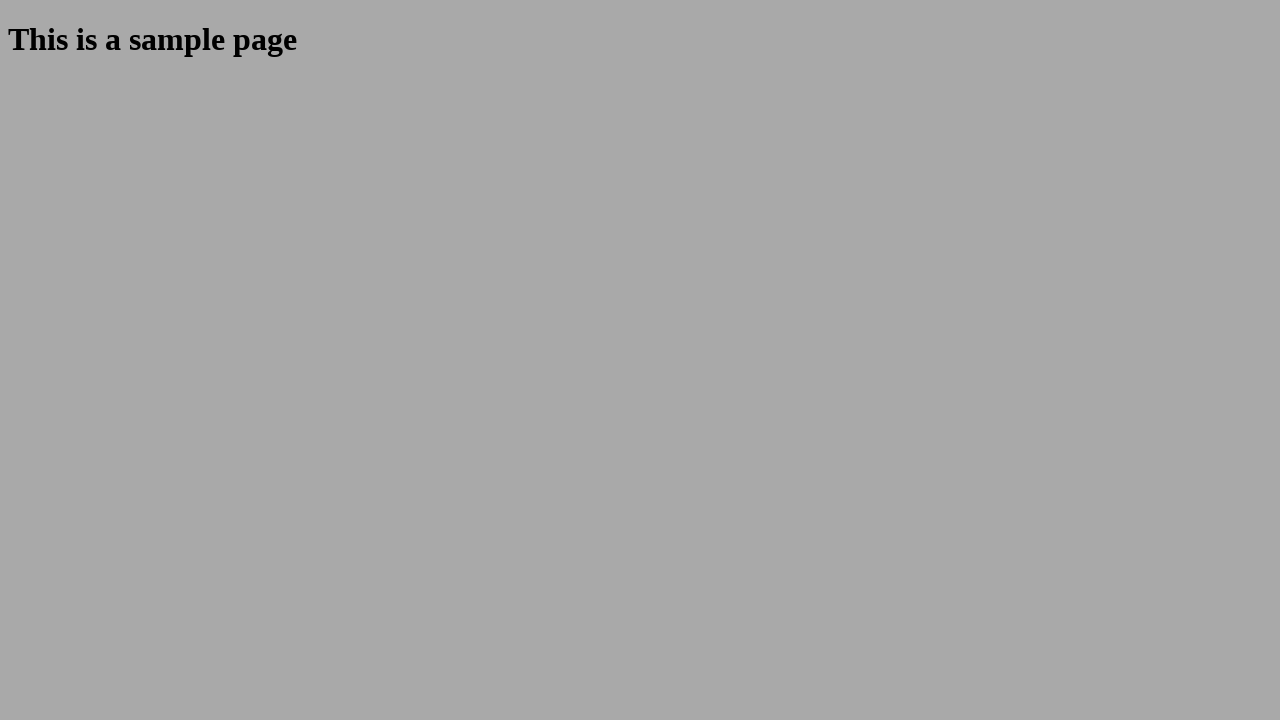

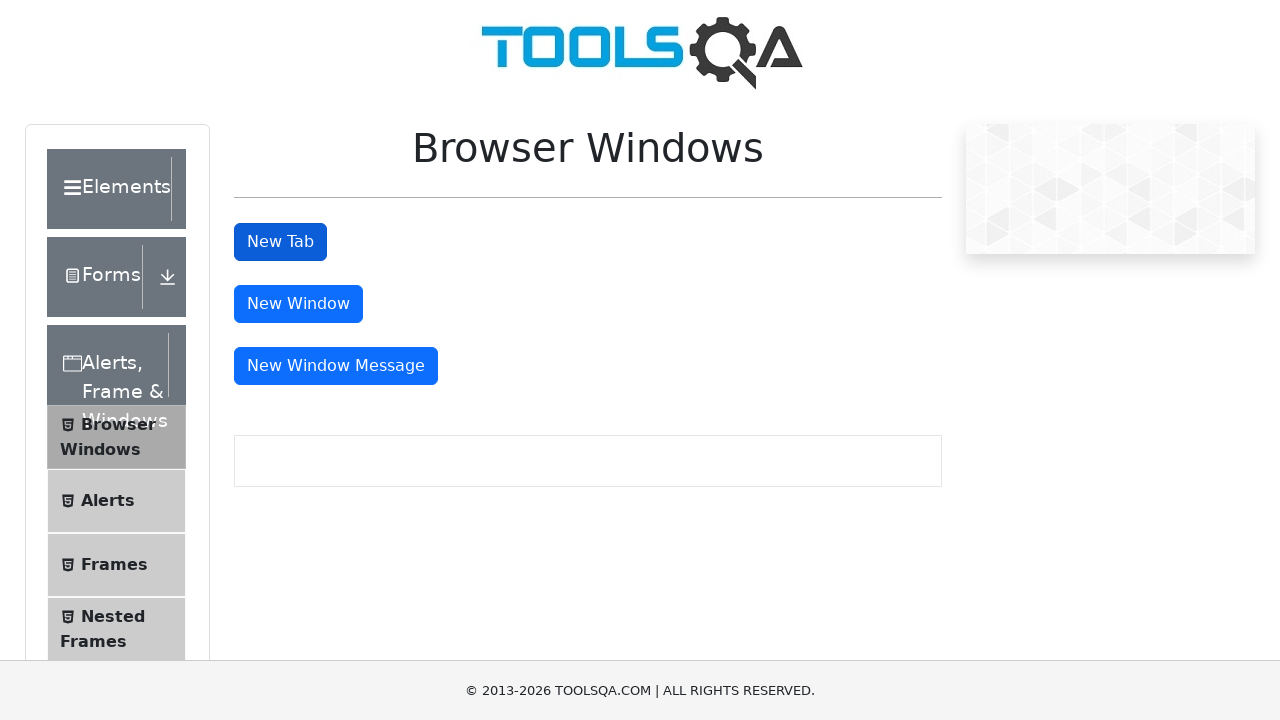